Tests search functionality on ASOS by entering "skirt" in the search bar and verifying search results

Starting URL: https://www.asos.com/us/

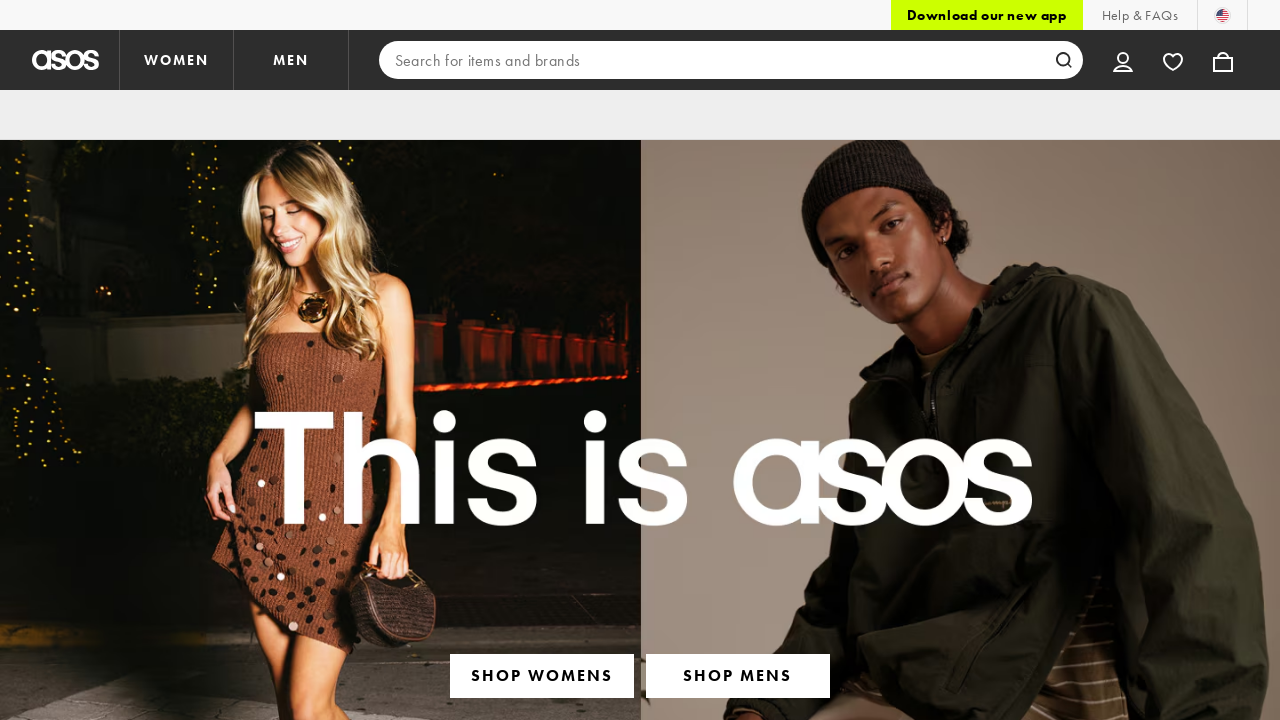

Filled search bar with 'skirt' on input[type='search']
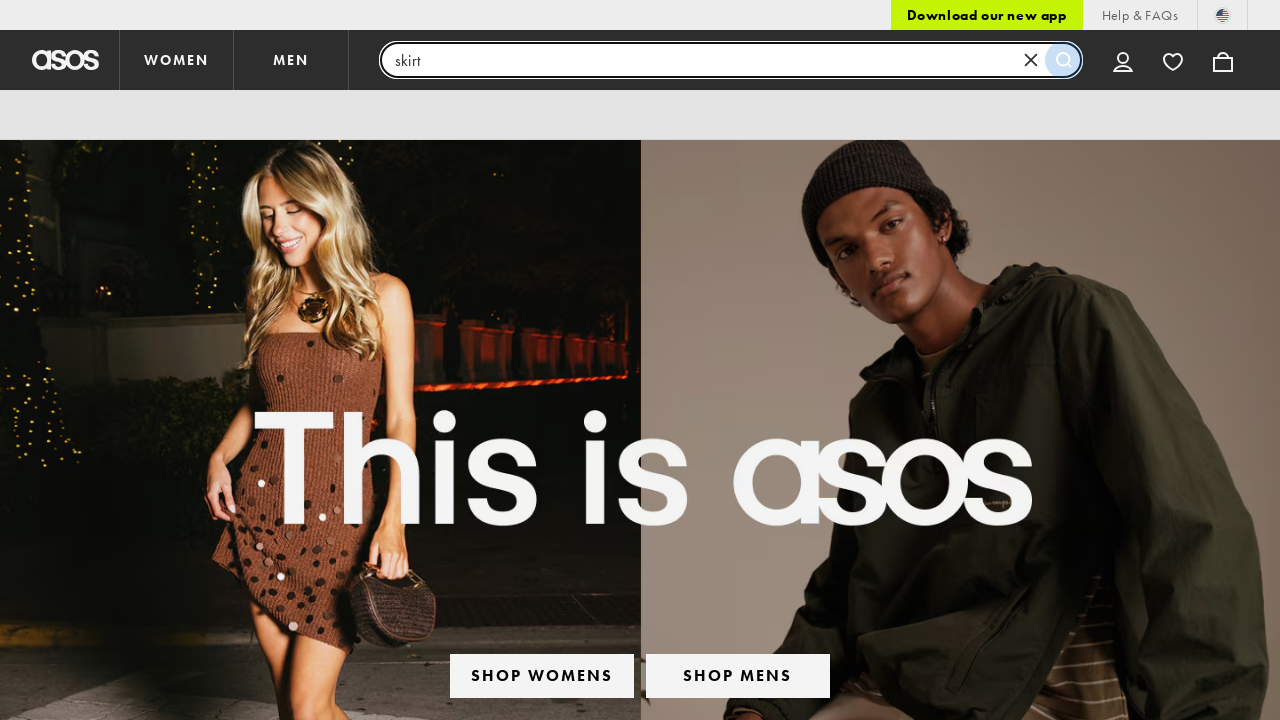

Pressed Enter to submit search for 'skirt' on input[type='search']
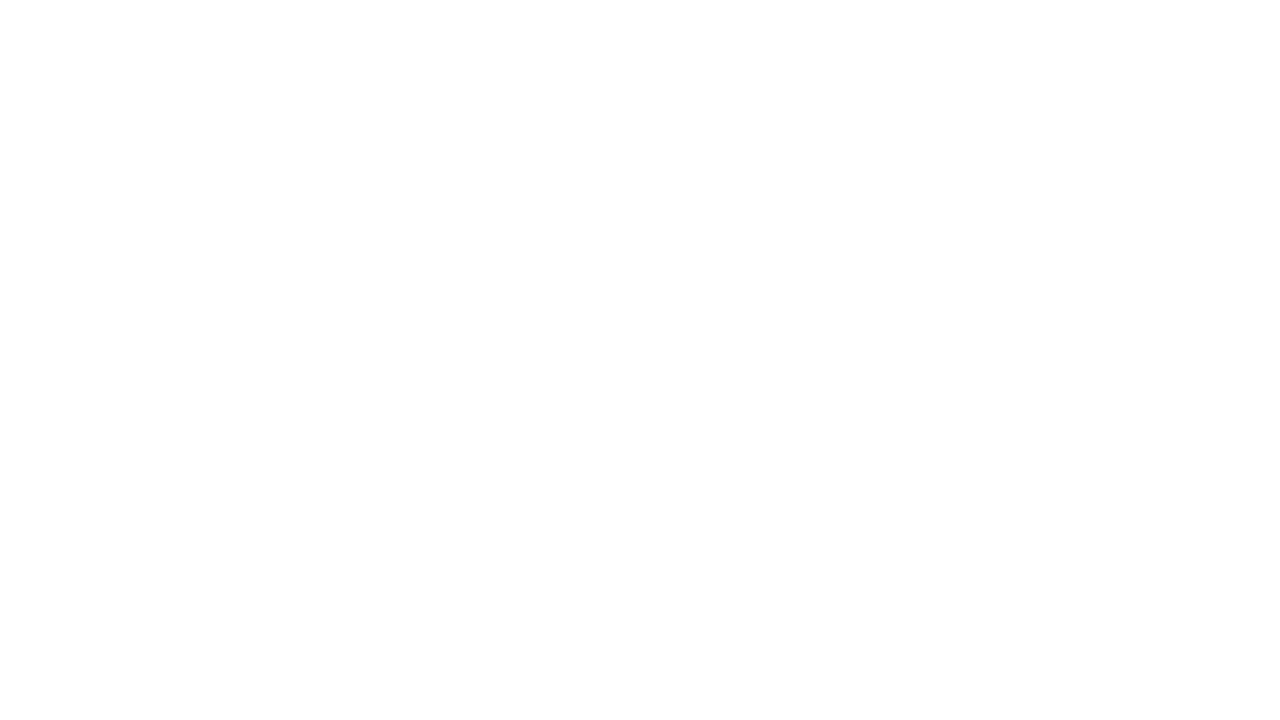

Search results loaded and verified with 'skirt' text present
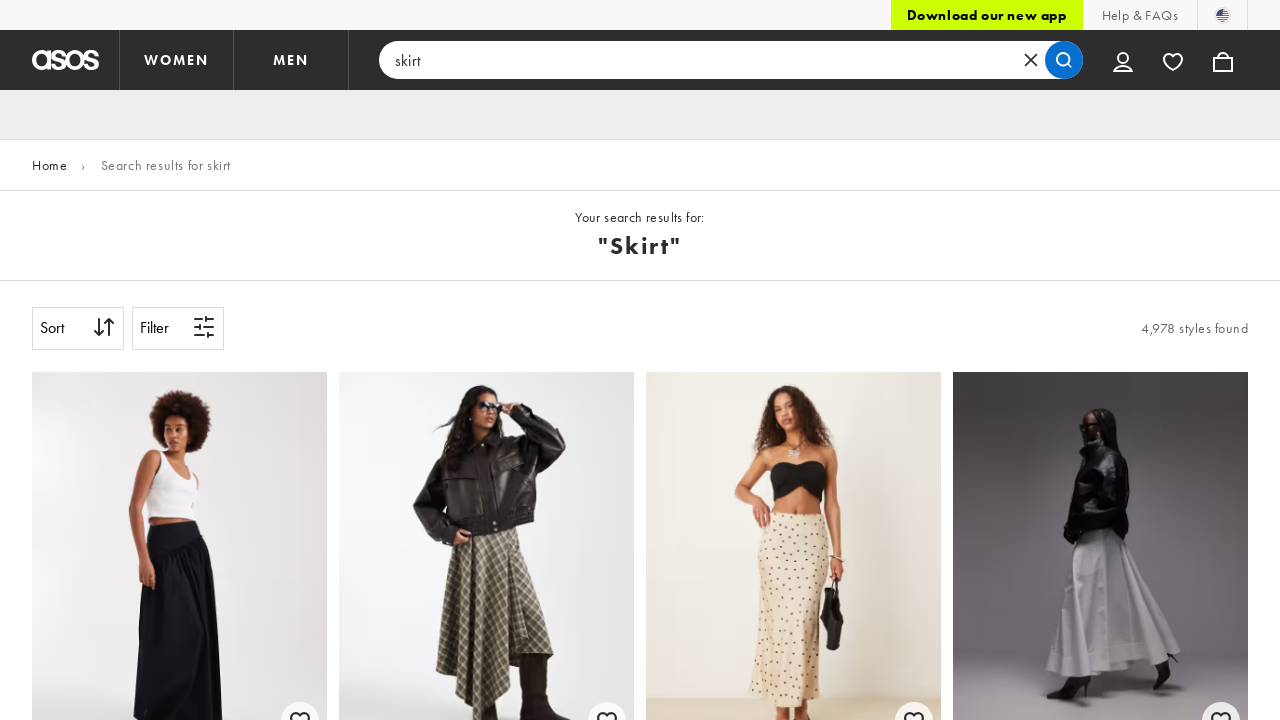

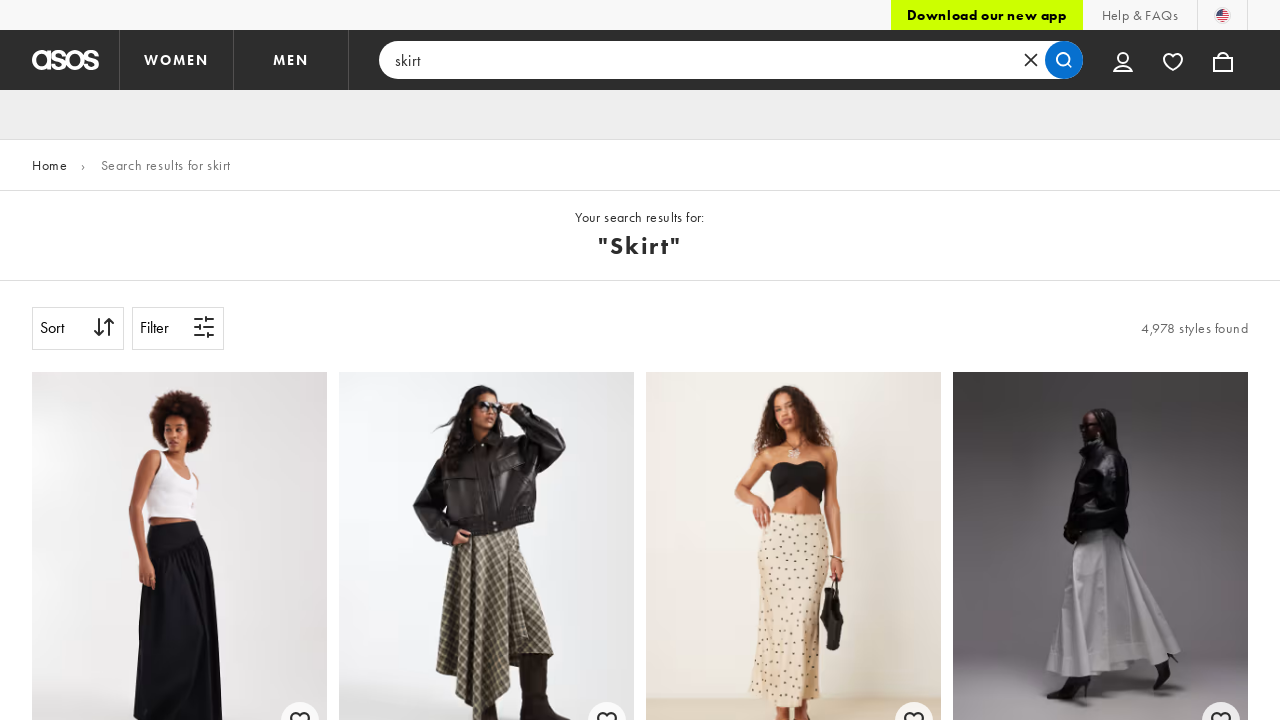